Tests the sorting functionality of a web table by selecting 20 items per page from a dropdown, clicking the column header to sort by fruit/veggie name, and verifying the table is sorted correctly.

Starting URL: https://rahulshettyacademy.com/seleniumPractise/#/offers

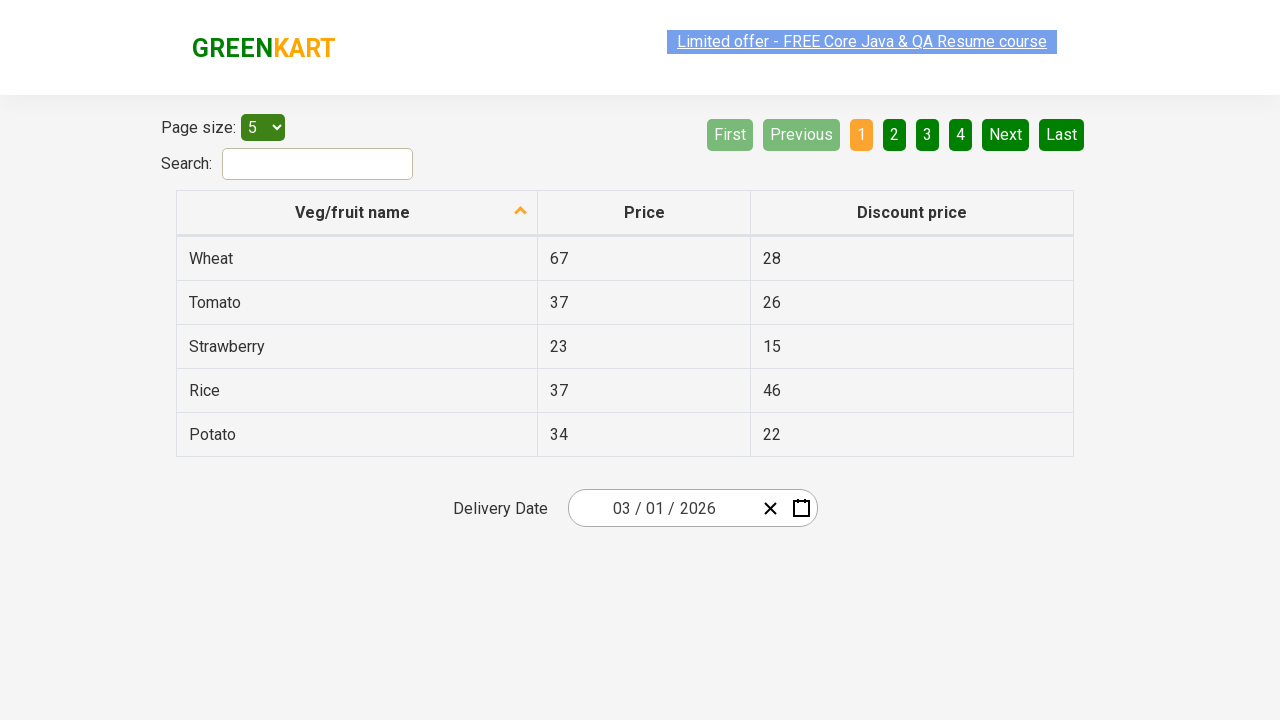

Selected 20 items per page from dropdown on #page-menu
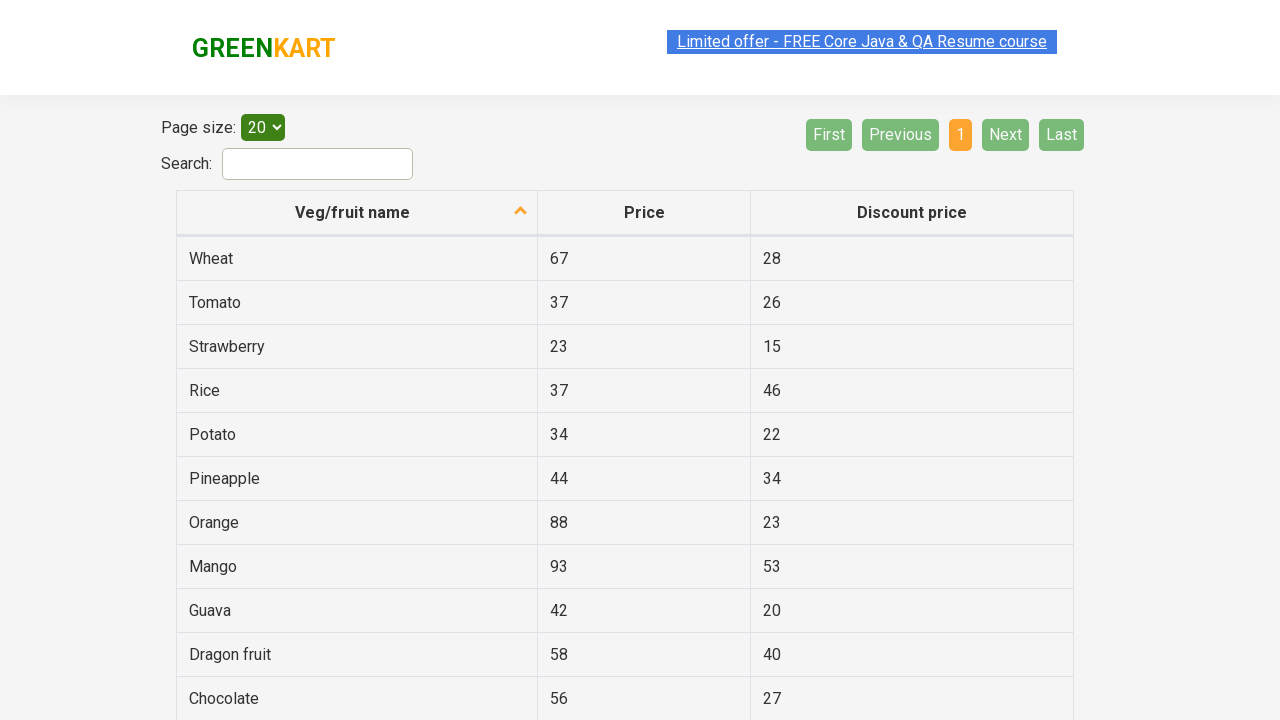

Table loaded with 20 items per page
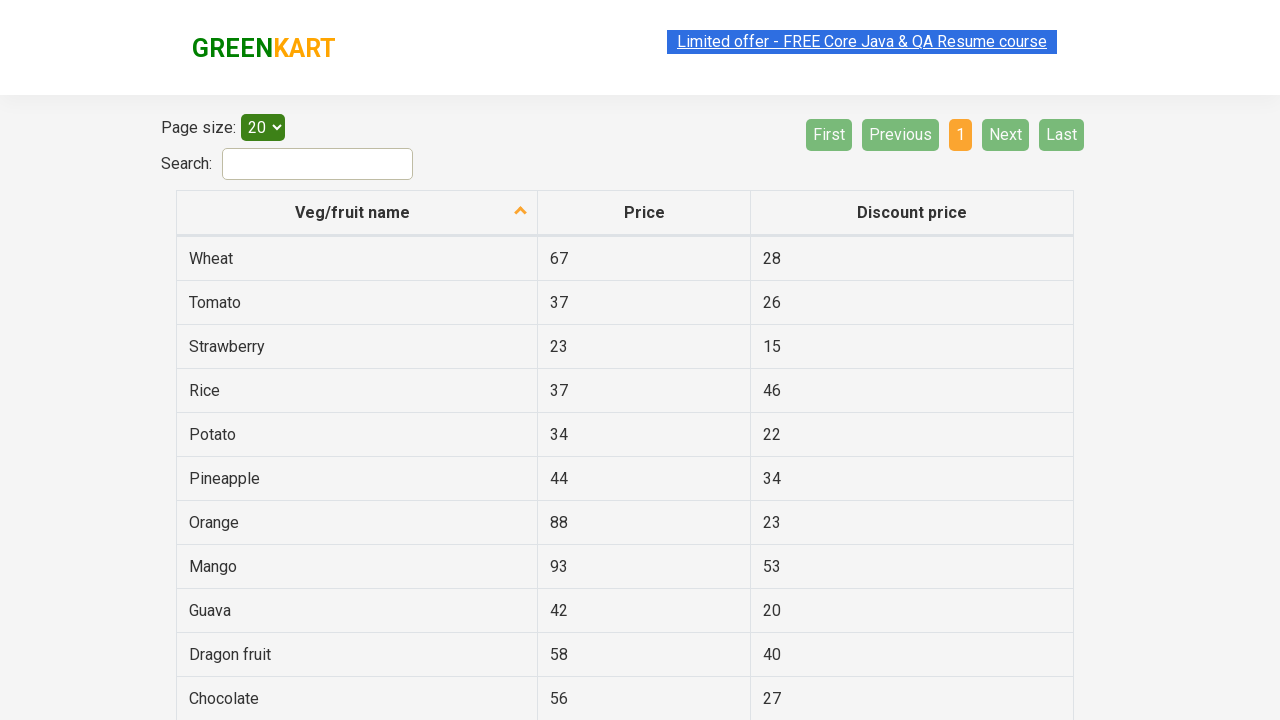

Captured original veggie names from table
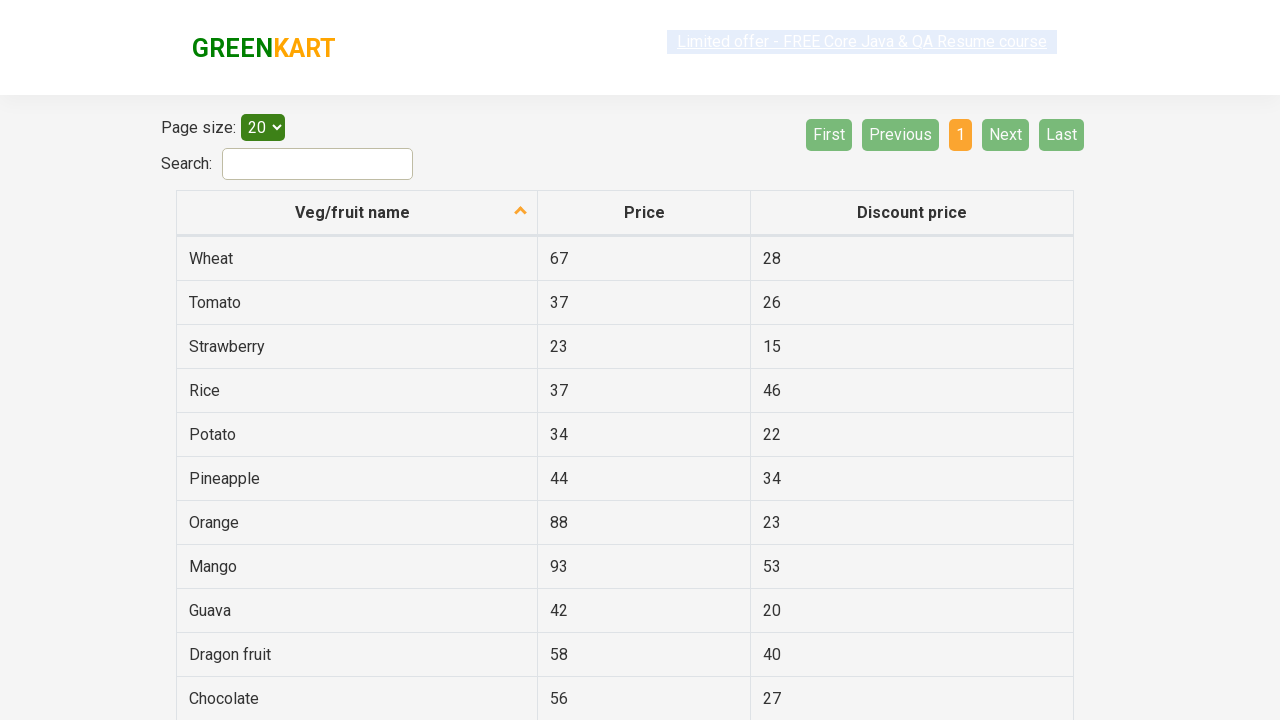

Created locally sorted list for comparison
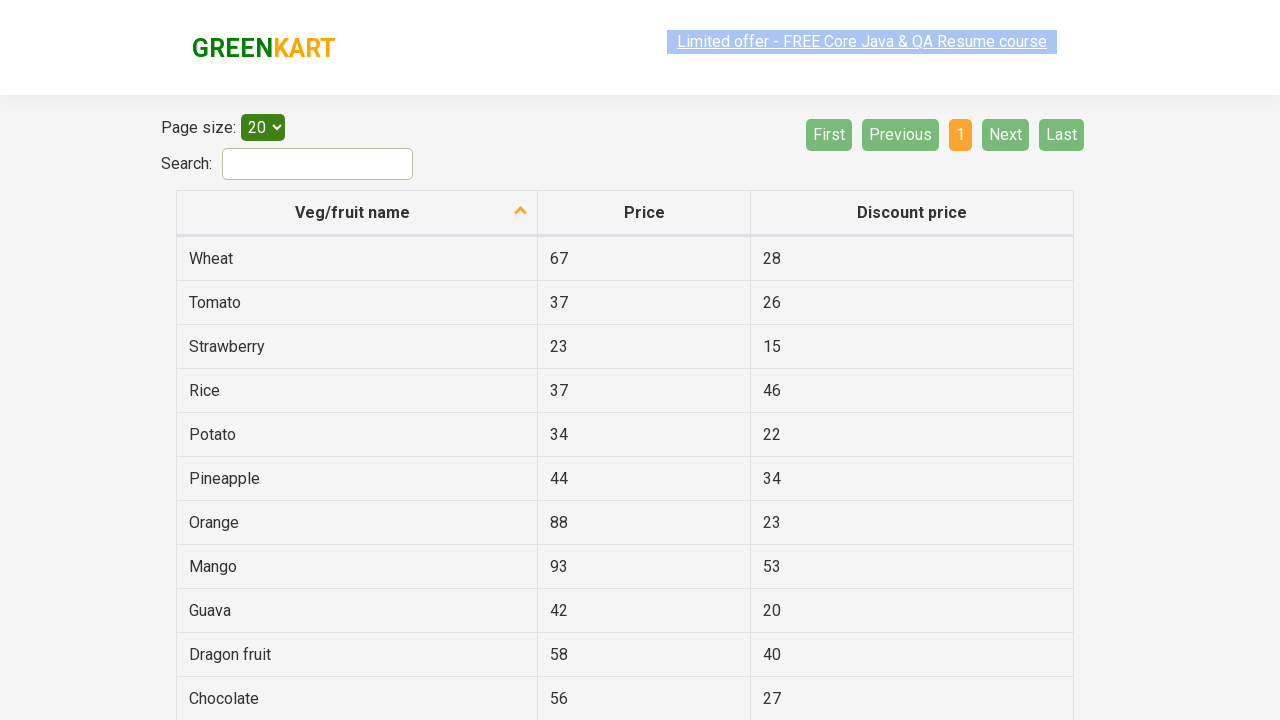

Clicked column header to sort by fruit/veggie name at (357, 213) on th[aria-label*='fruit name']
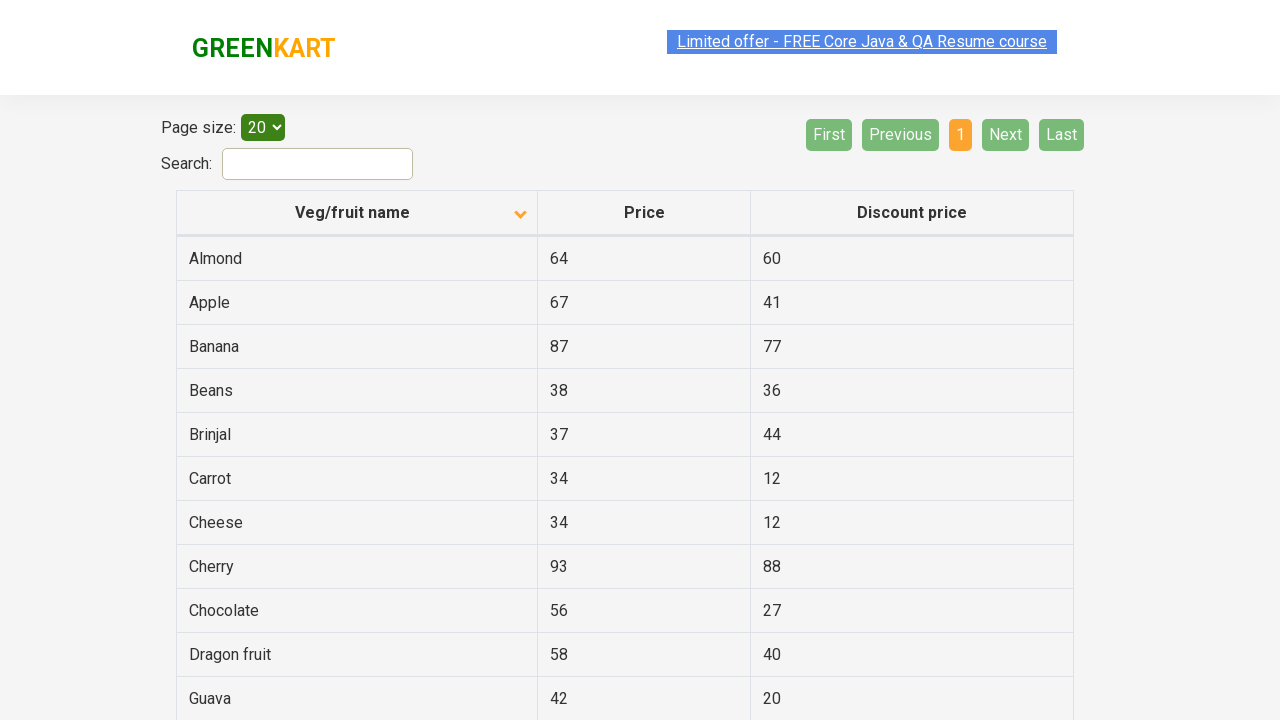

Waited for table to re-sort
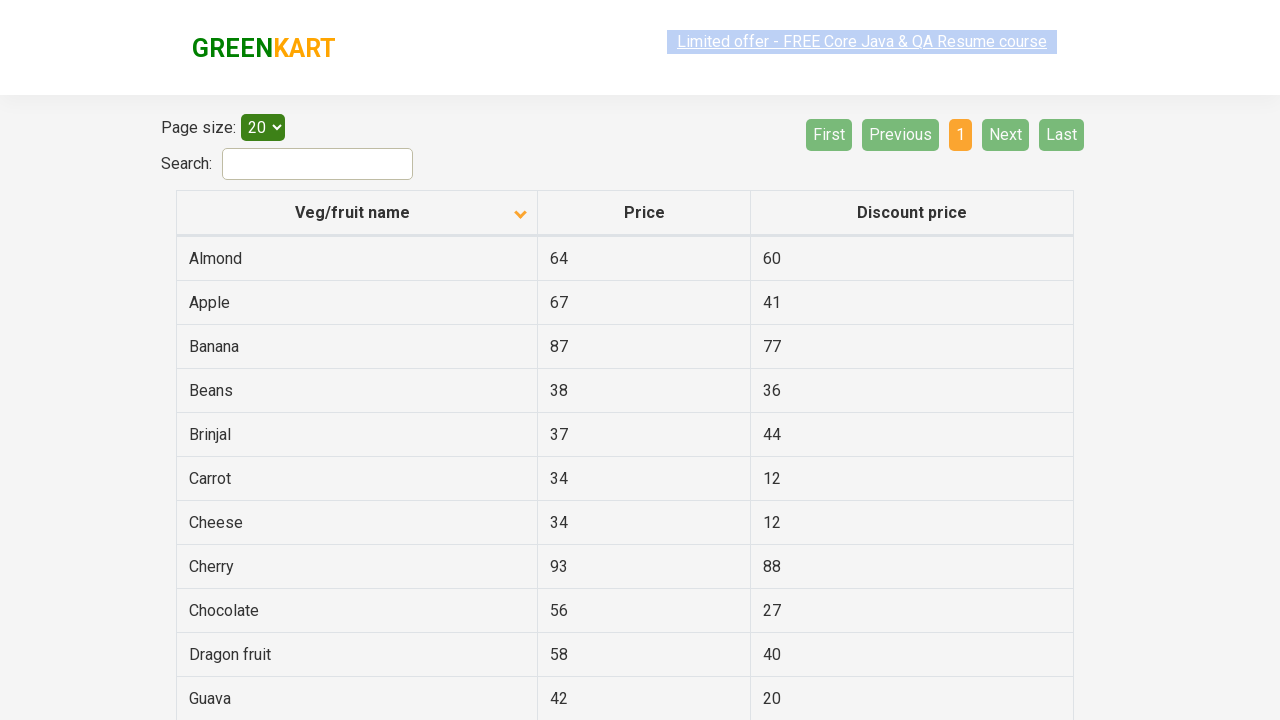

Captured sorted veggie names from table
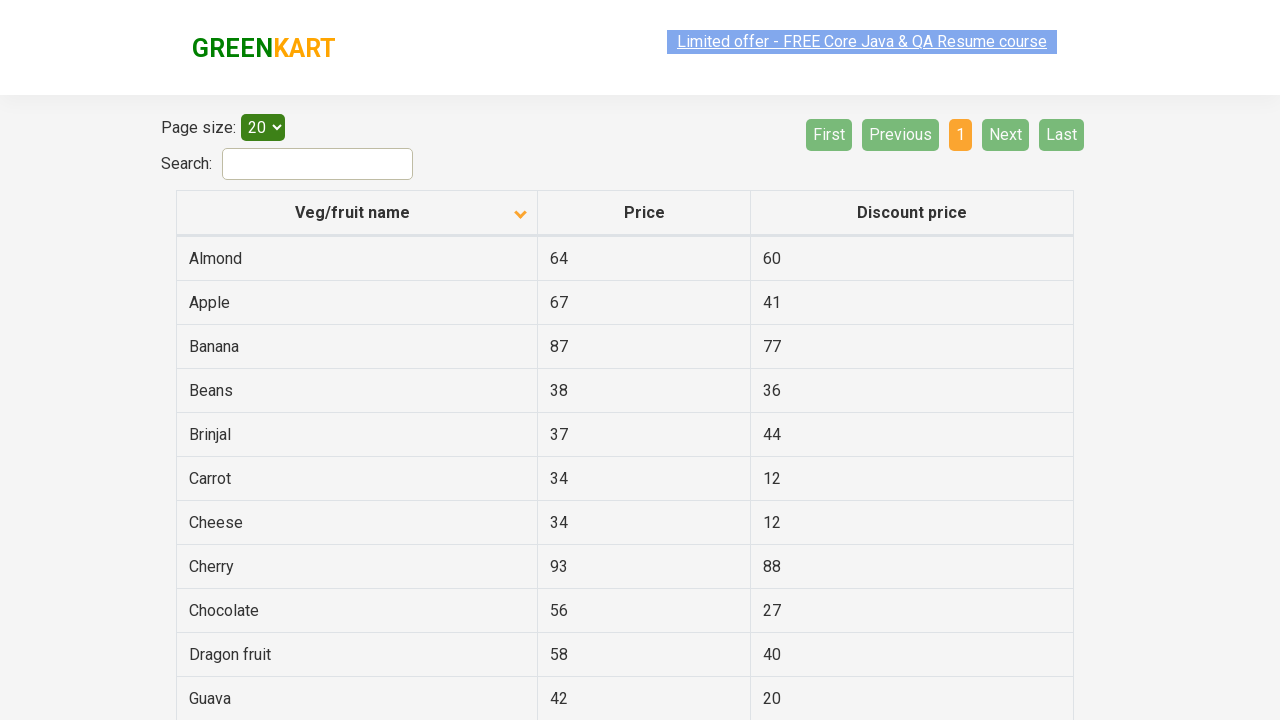

Verified table is sorted correctly - assertion passed
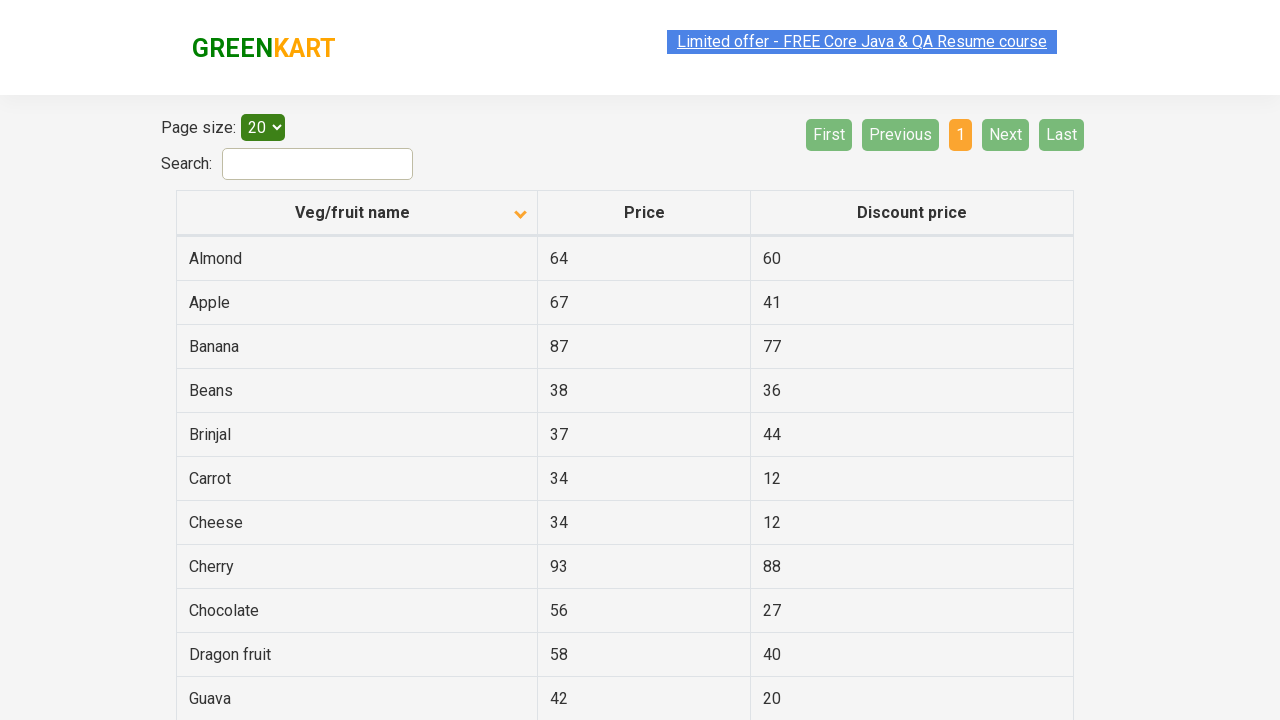

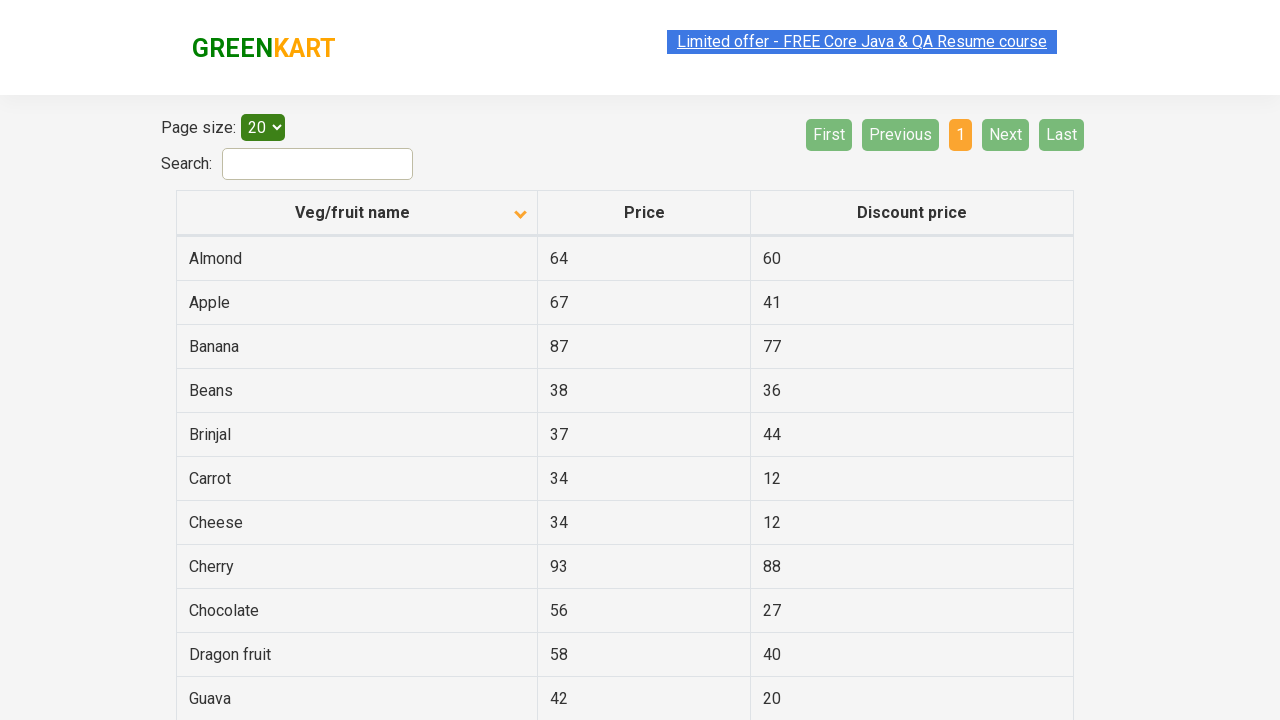